Tests error validation when a number above 100 is entered, also tests edge case with 666

Starting URL: https://kristinek.github.io/site/tasks/enter_a_number

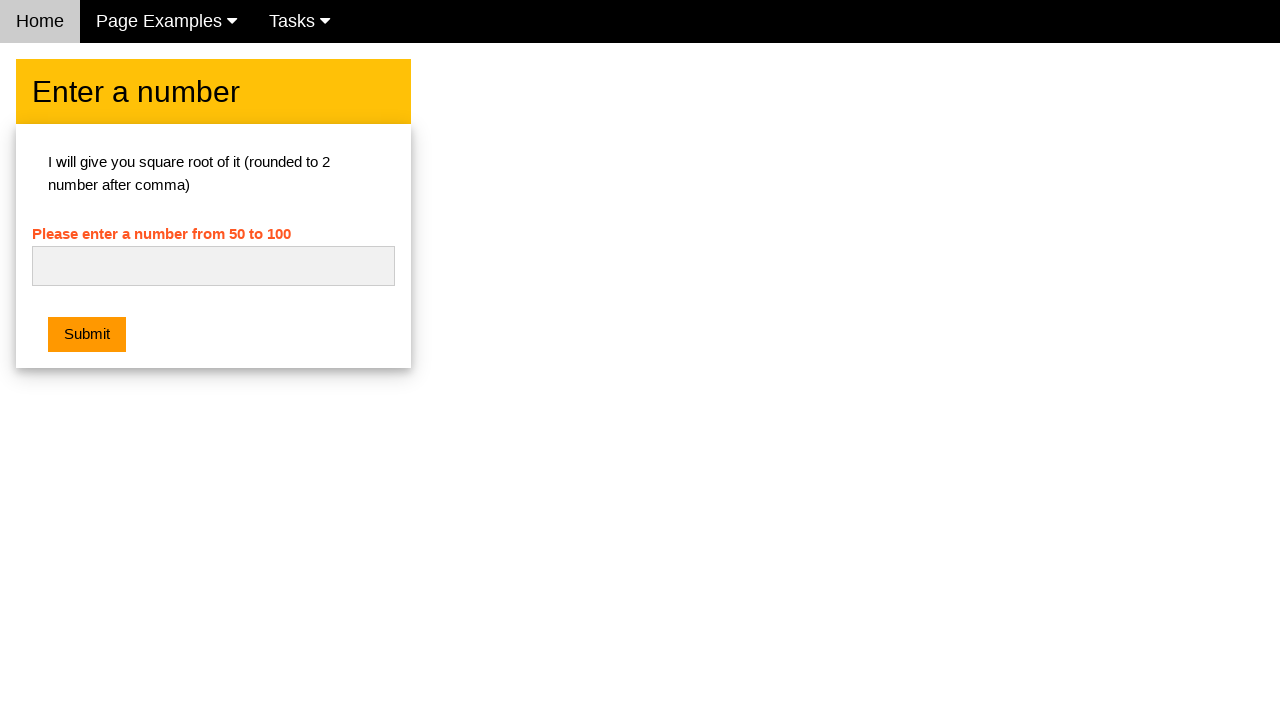

Filled number input with 666 (edge case) on #numb
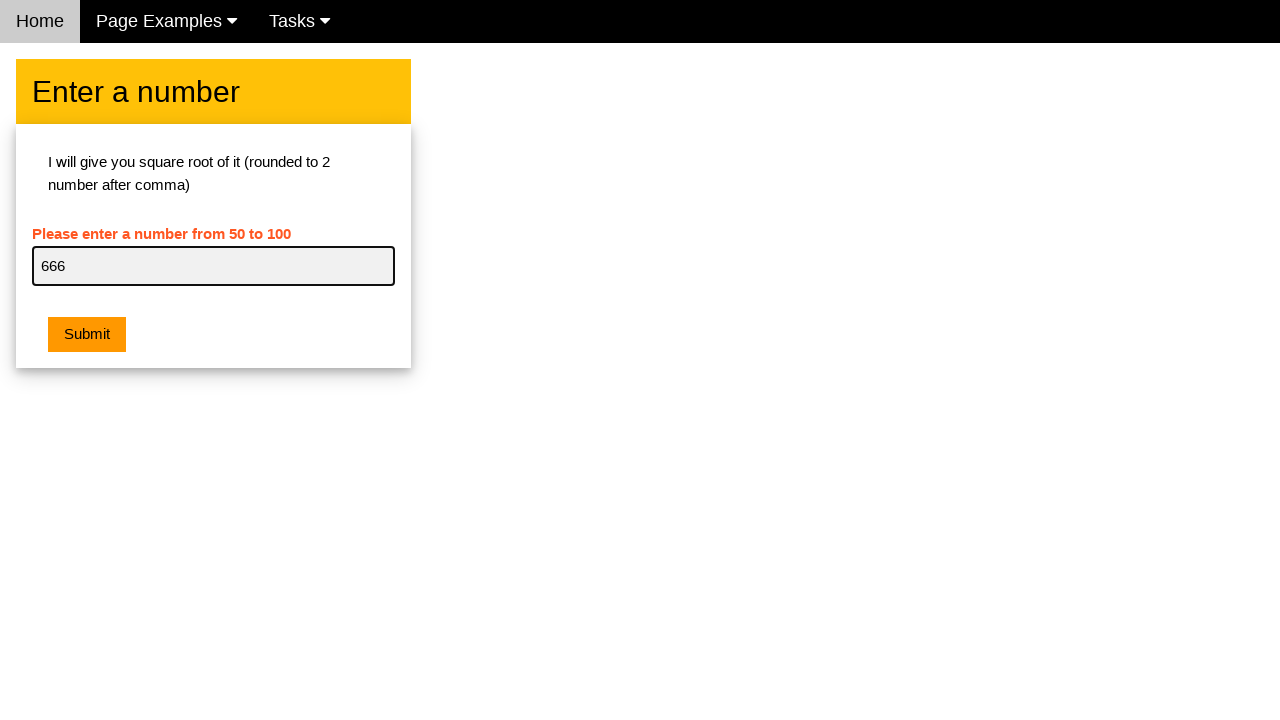

Clicked submit button at (87, 335) on .w3-btn
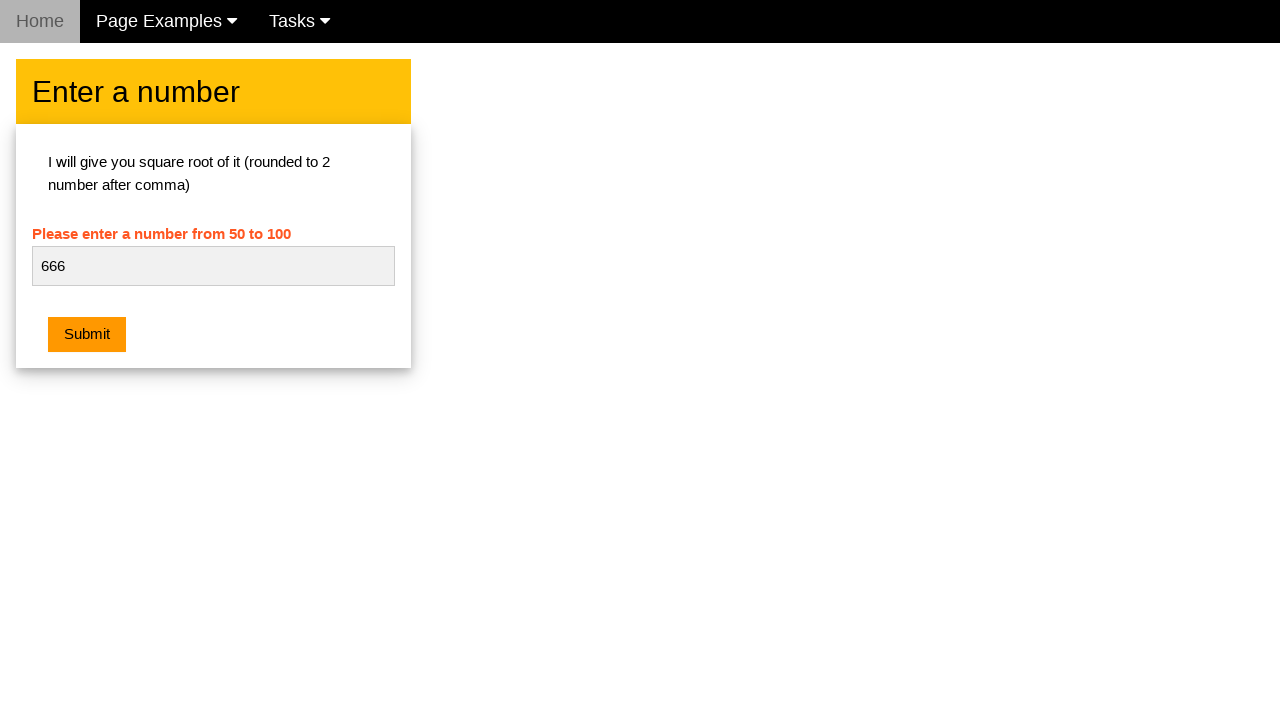

Retrieved error message text for 666
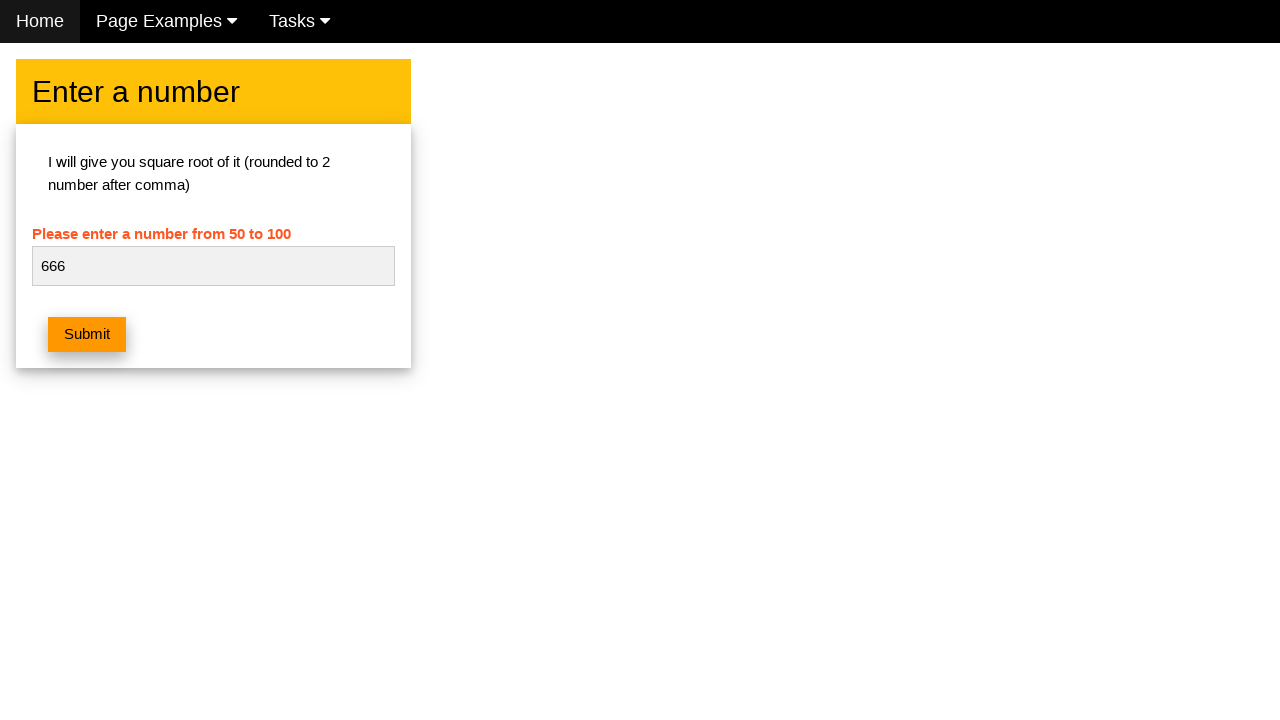

Verified error is empty for 666 (edge case check)
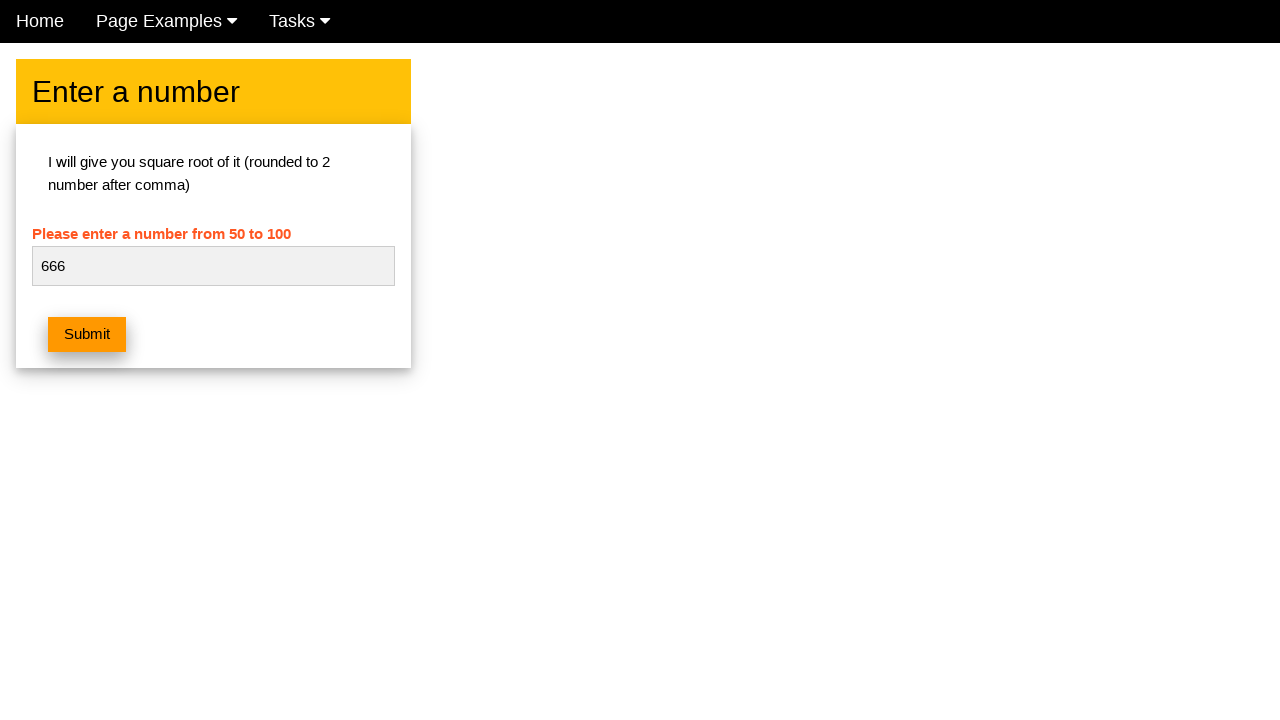

Filled number input with 120 (number too big) on #numb
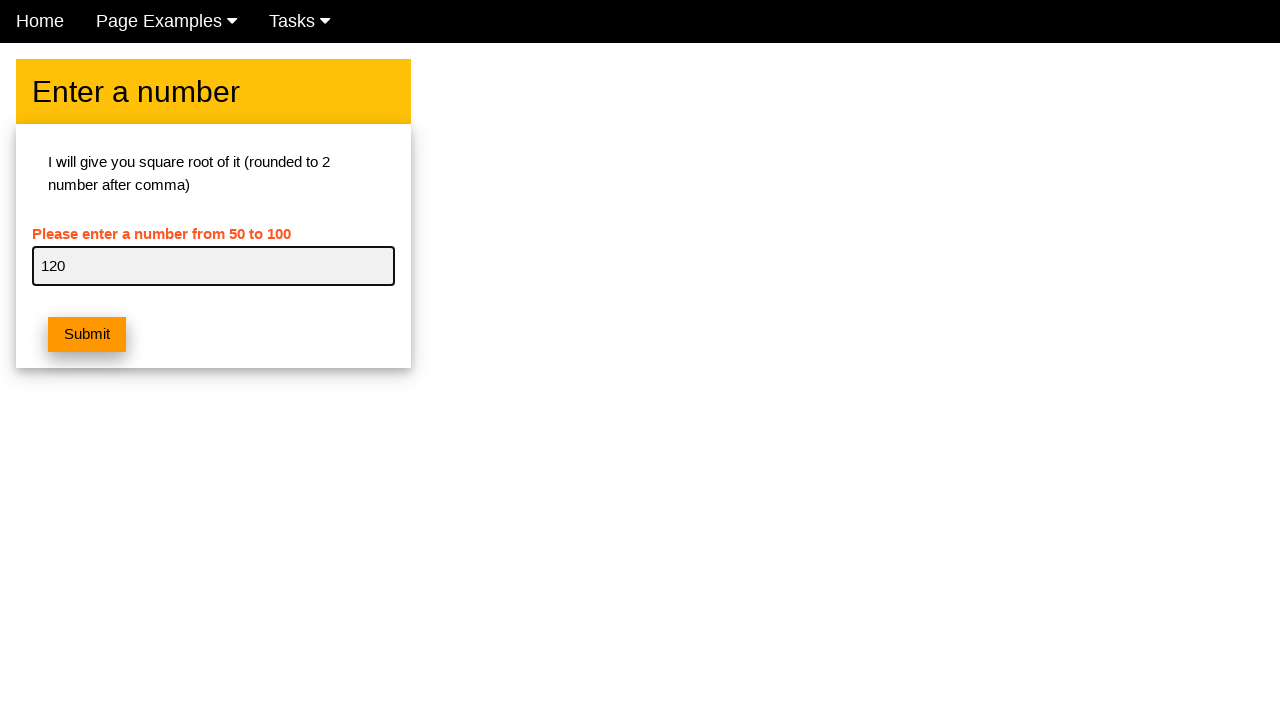

Clicked submit button at (87, 335) on .w3-btn
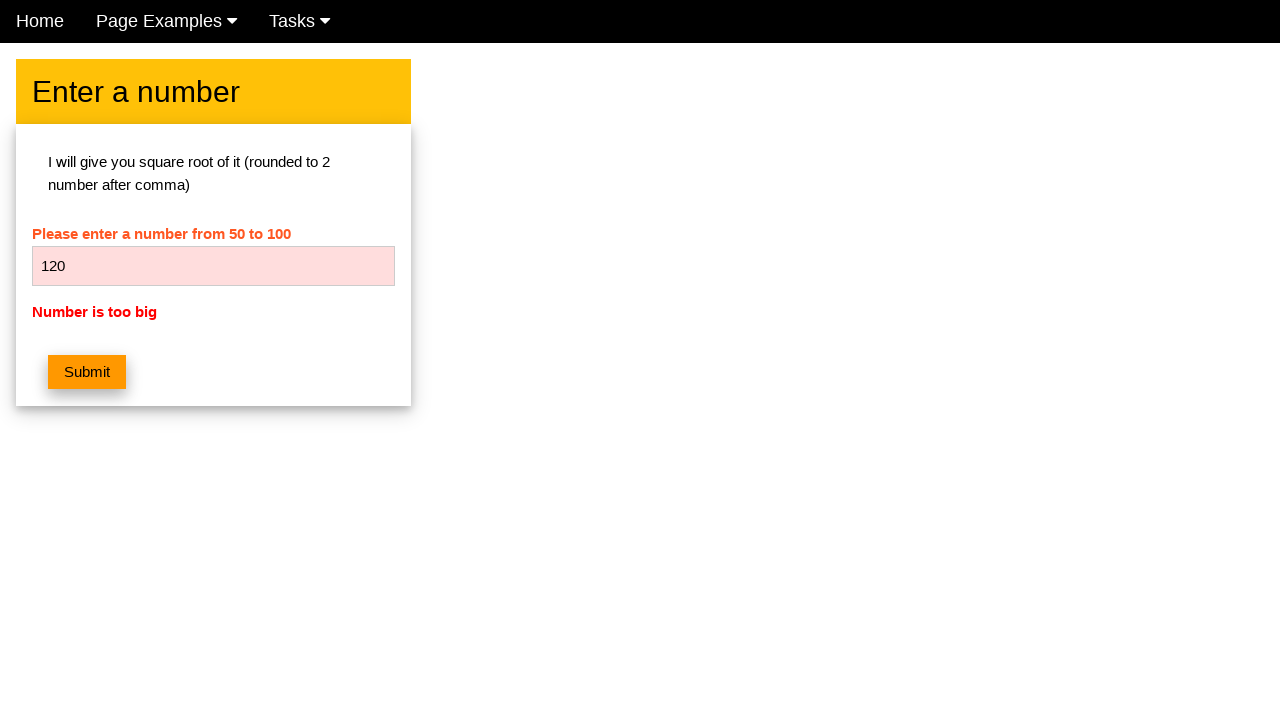

Retrieved error message text for 120
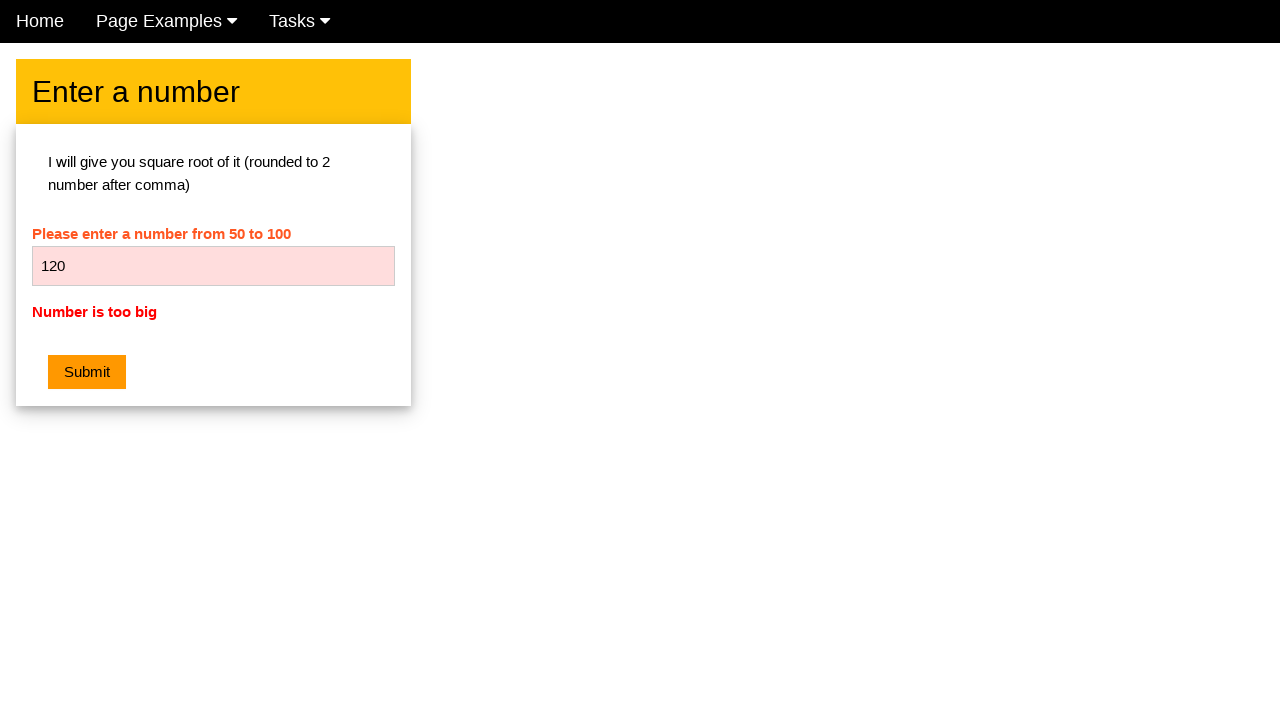

Verified error message 'Number is too big' appears for 120
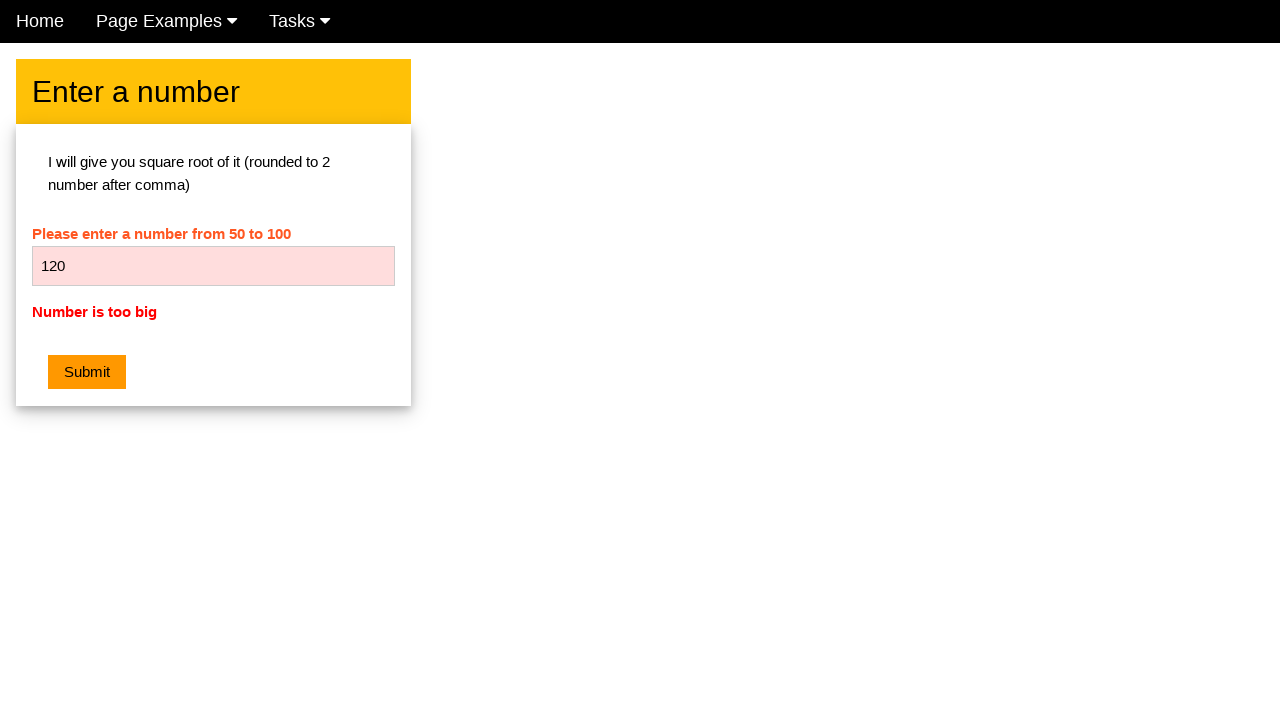

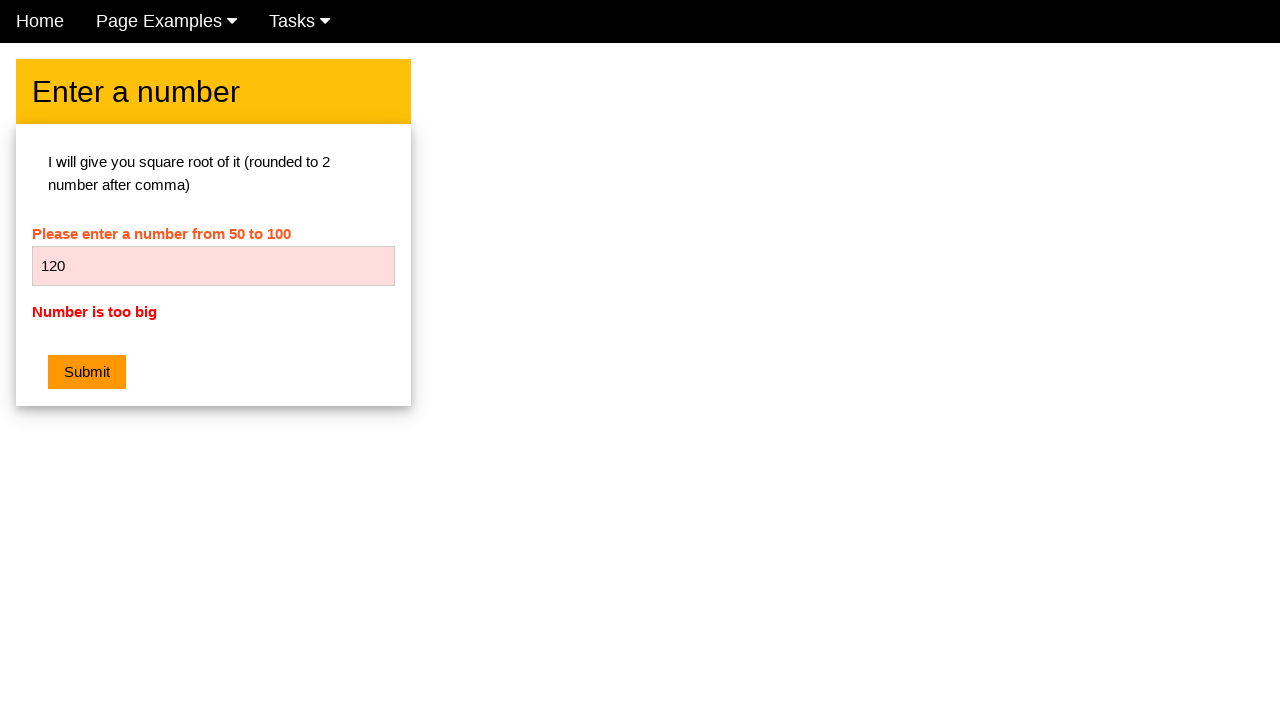